Tests drag and drop functionality by dragging an element by a specific offset (150px right, 50px down) on the jQuery UI droppable demo page

Starting URL: https://jqueryui.com/resources/demos/droppable/default.html

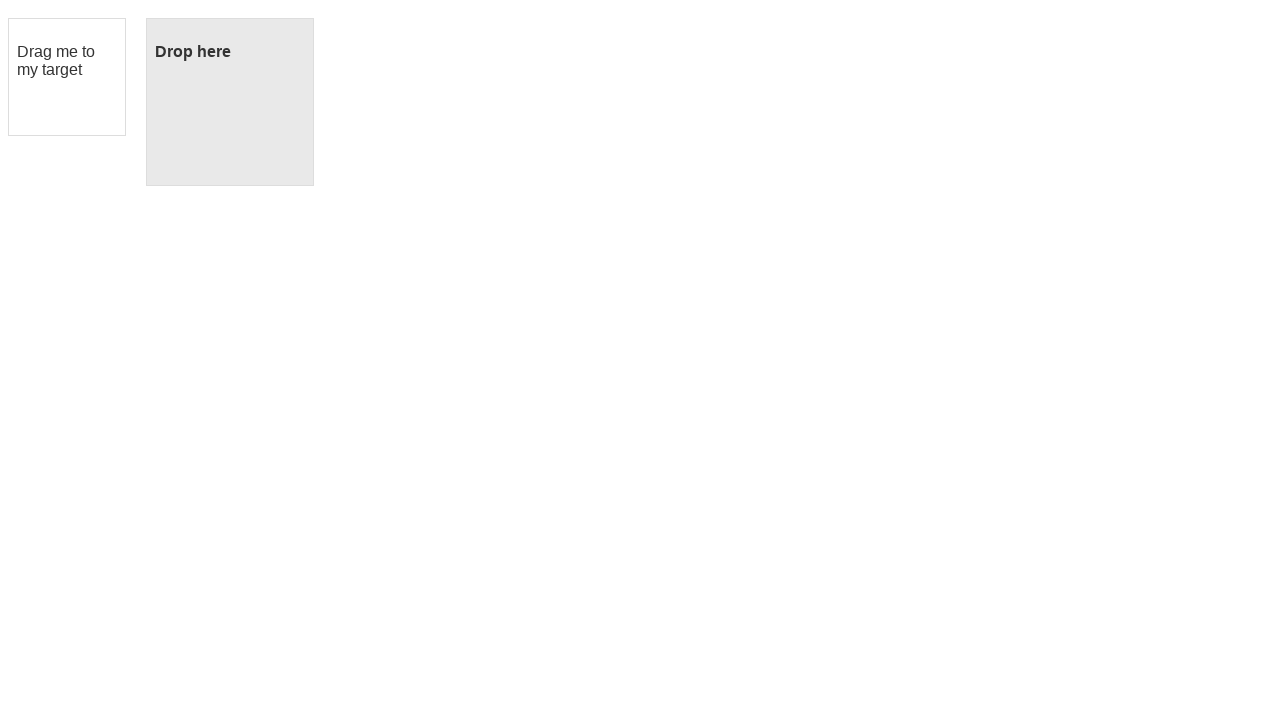

Located the draggable element
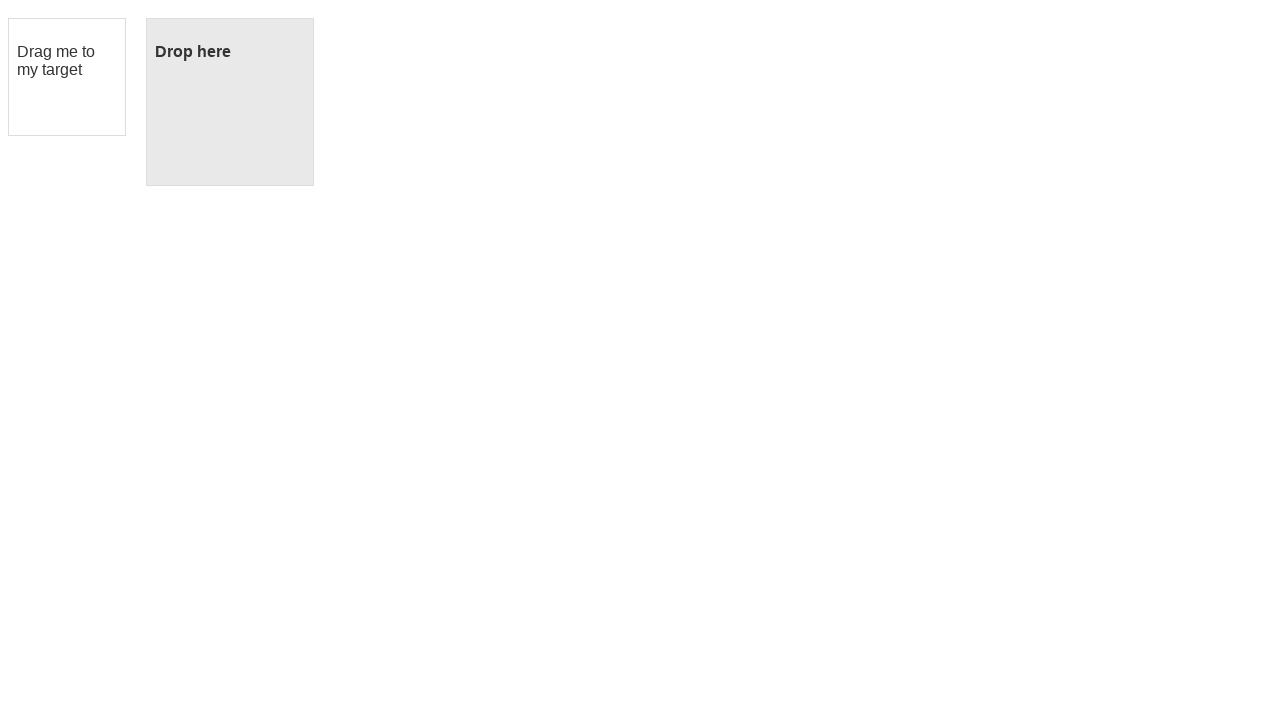

Retrieved bounding box of draggable element
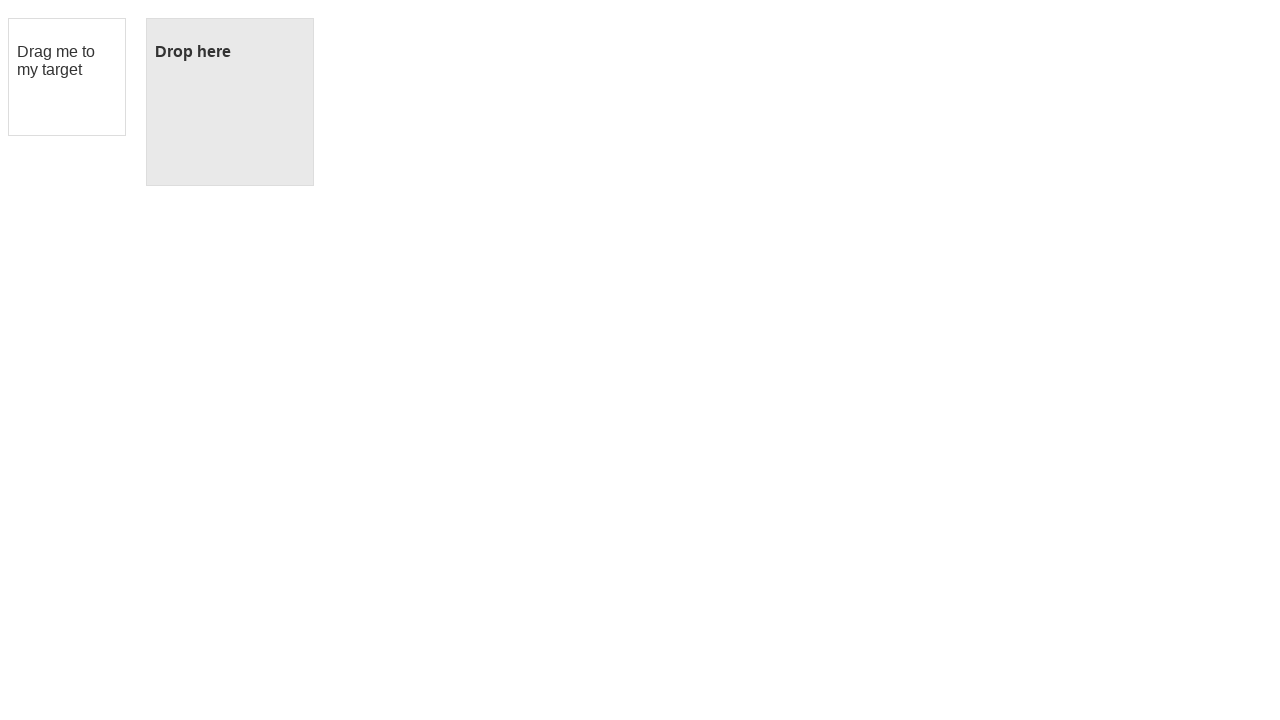

Moved mouse to center of draggable element at (67, 77)
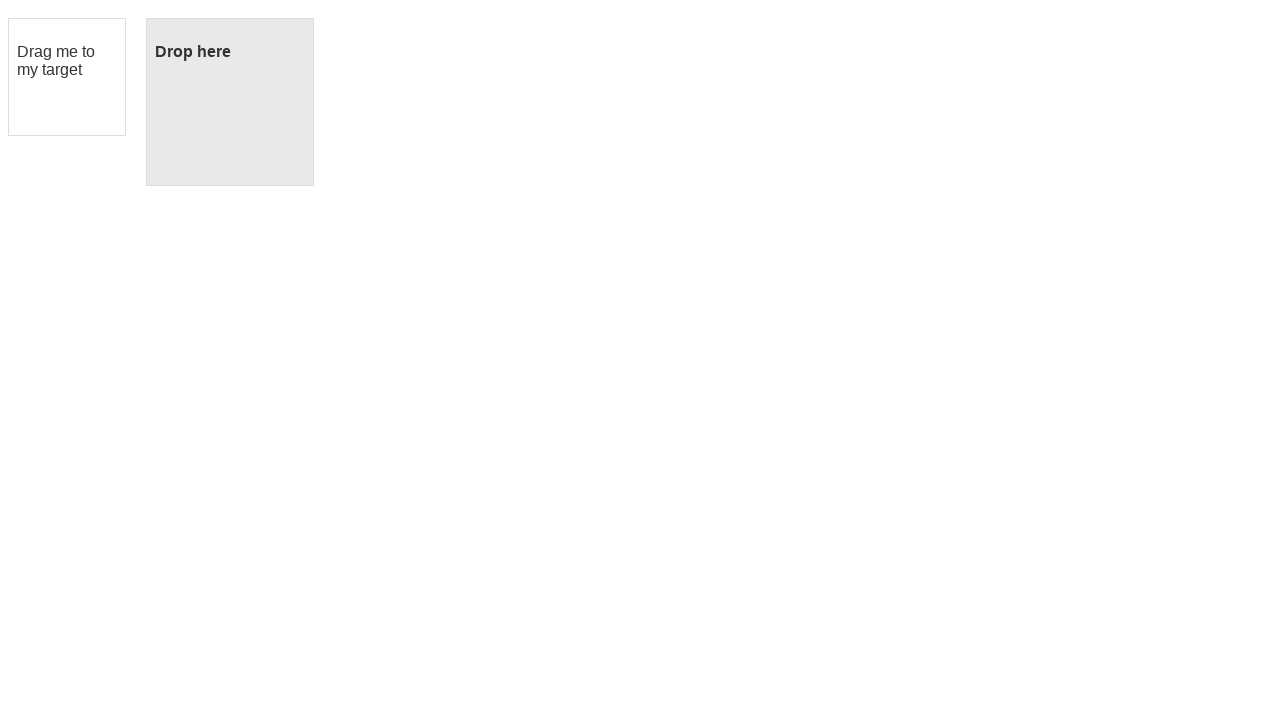

Pressed mouse button down to start drag at (67, 77)
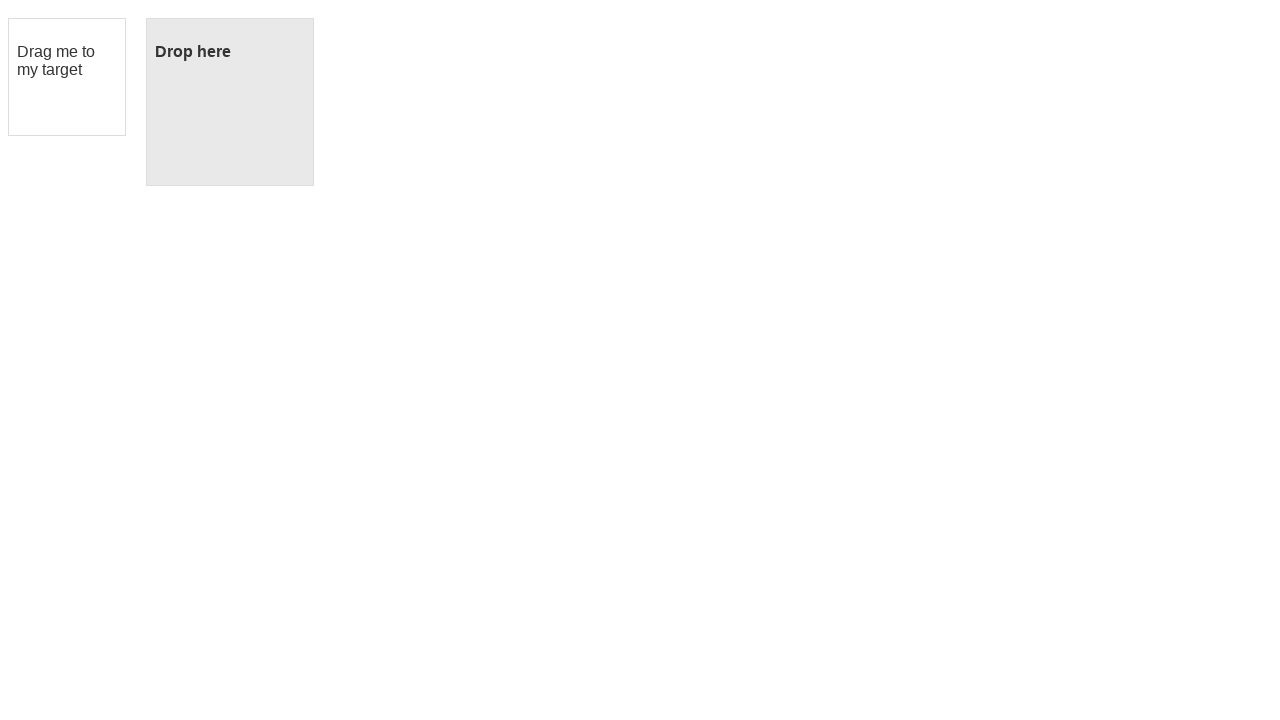

Dragged element 150px right and 50px down at (217, 127)
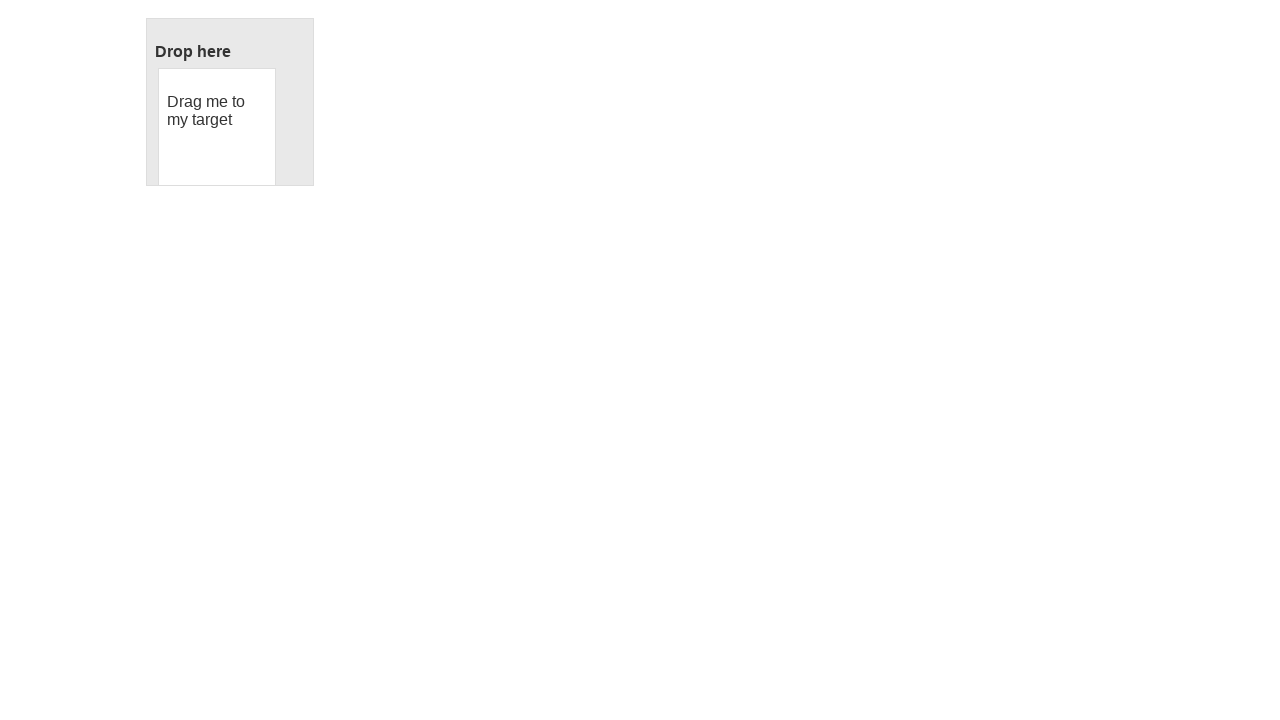

Released mouse button to complete drag and drop at (217, 127)
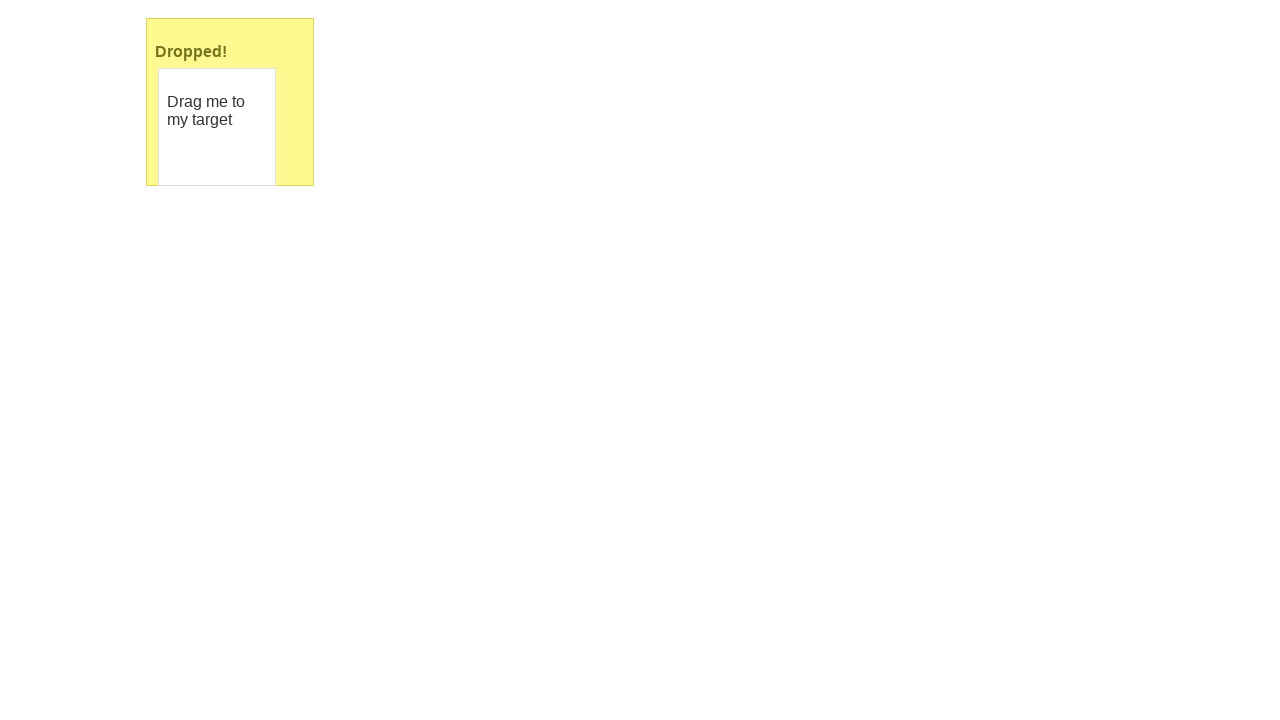

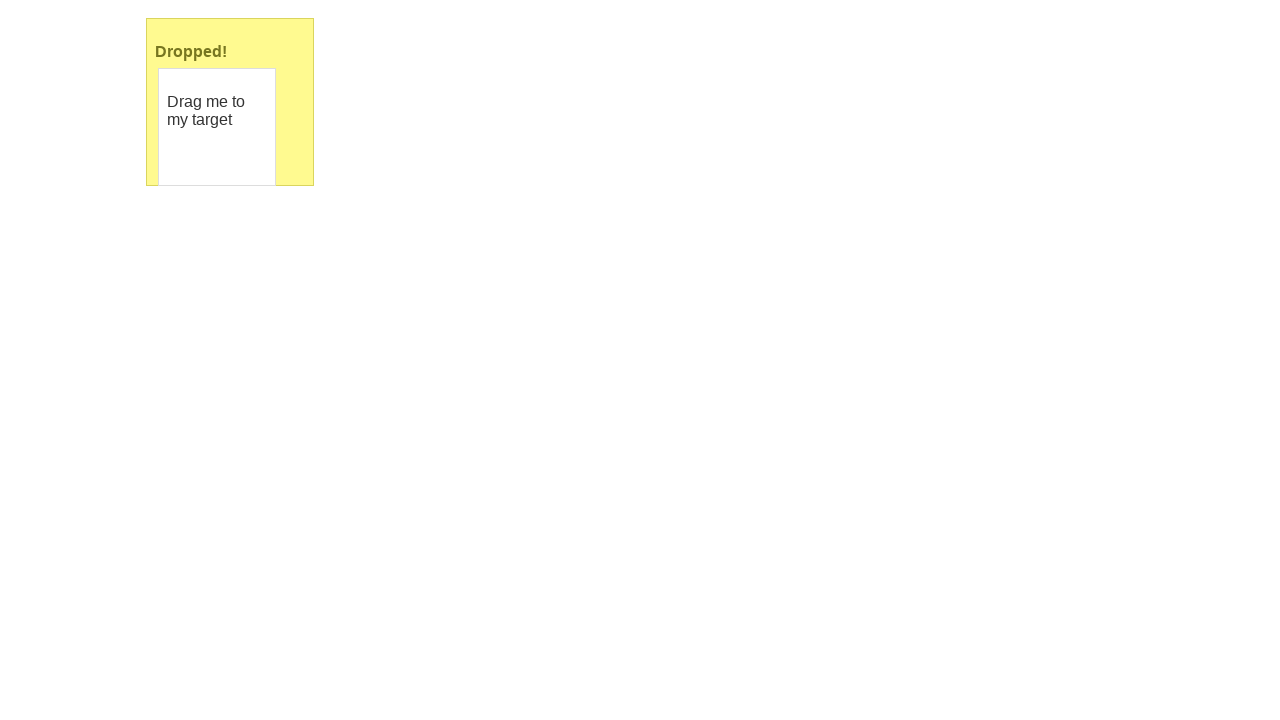